Navigates to a testing blog page with textbox examples and maximizes the browser window

Starting URL: http://only-testing-blog.blogspot.com/2014/01/textbox.html

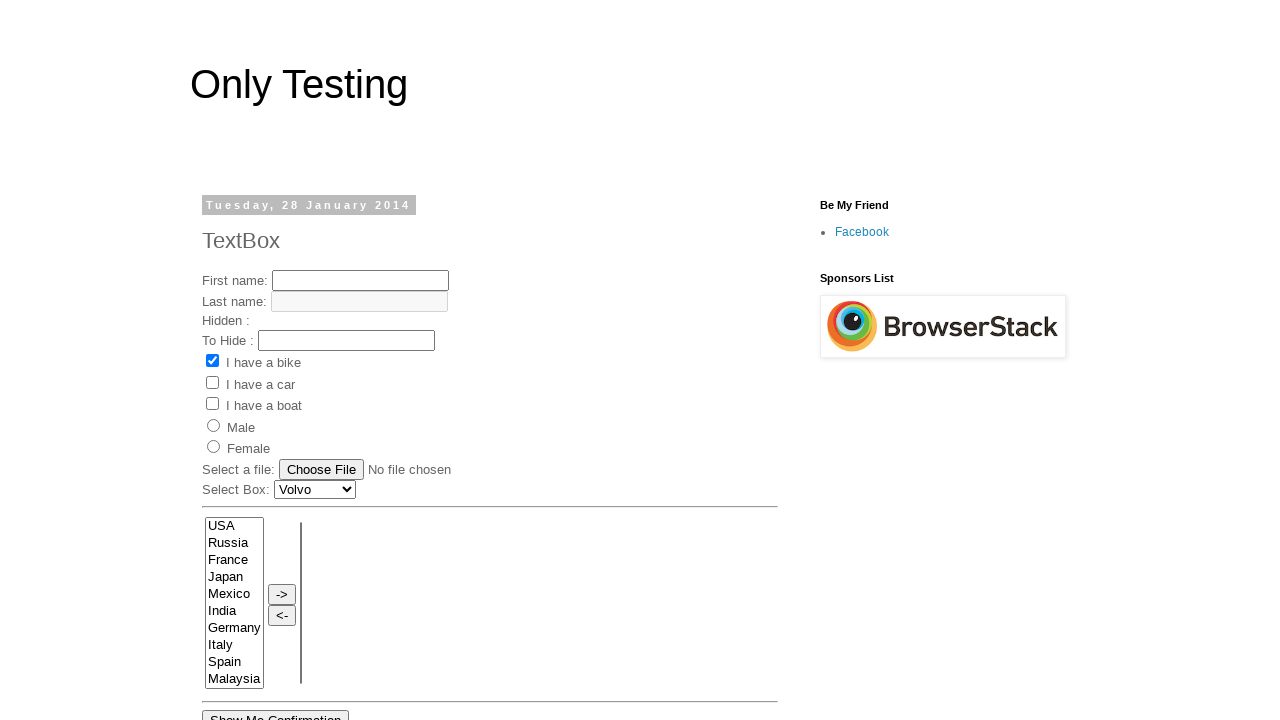

Navigated to testing blog textbox examples page
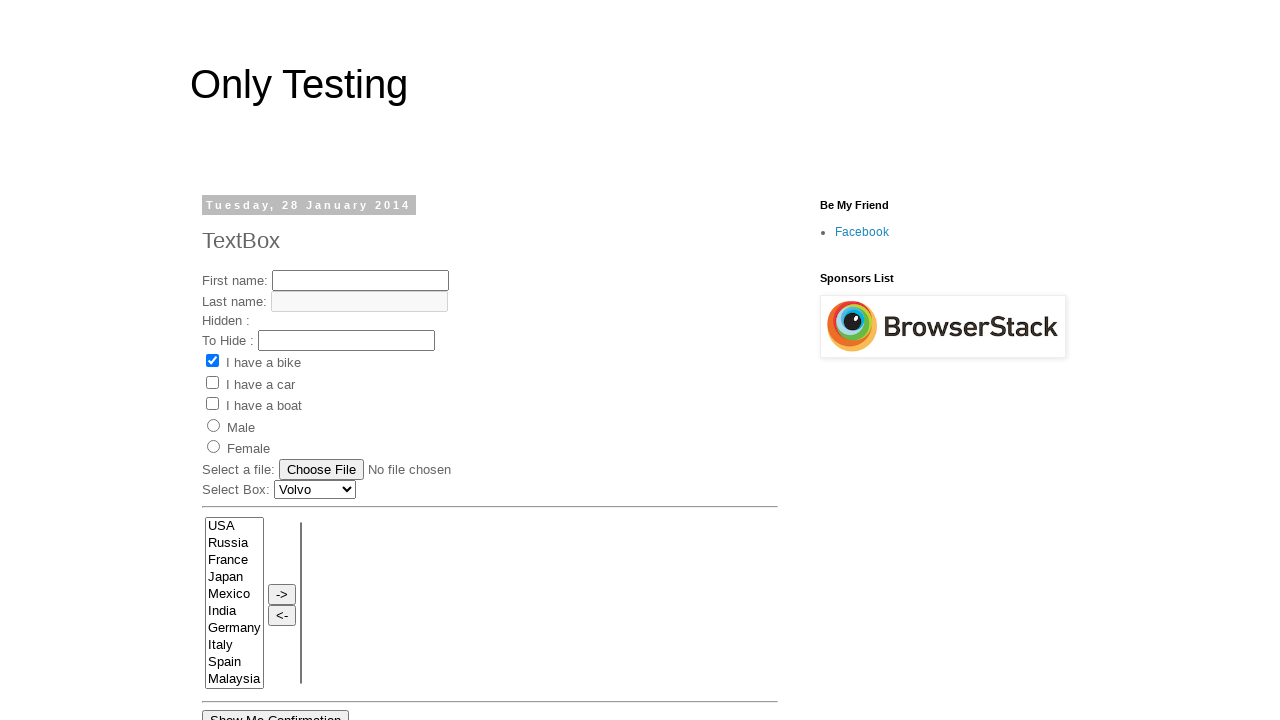

Maximized browser window
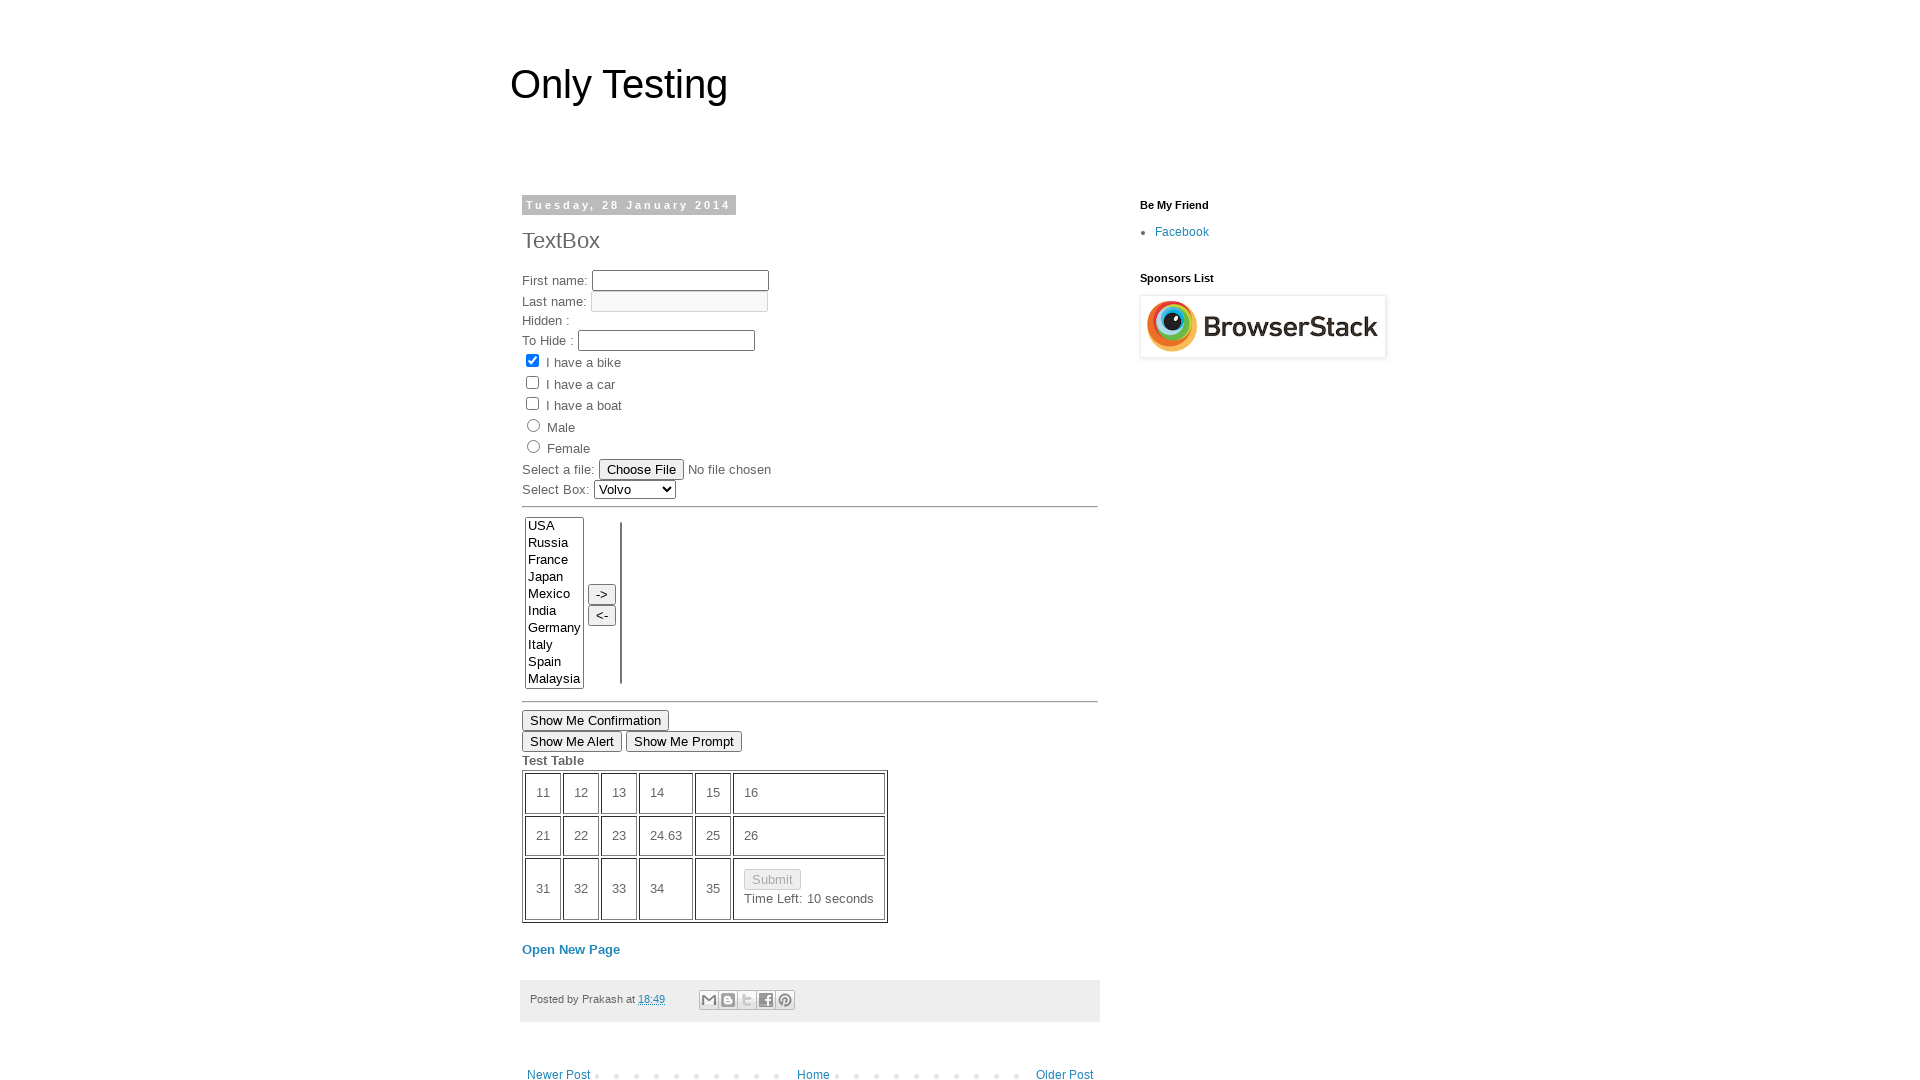

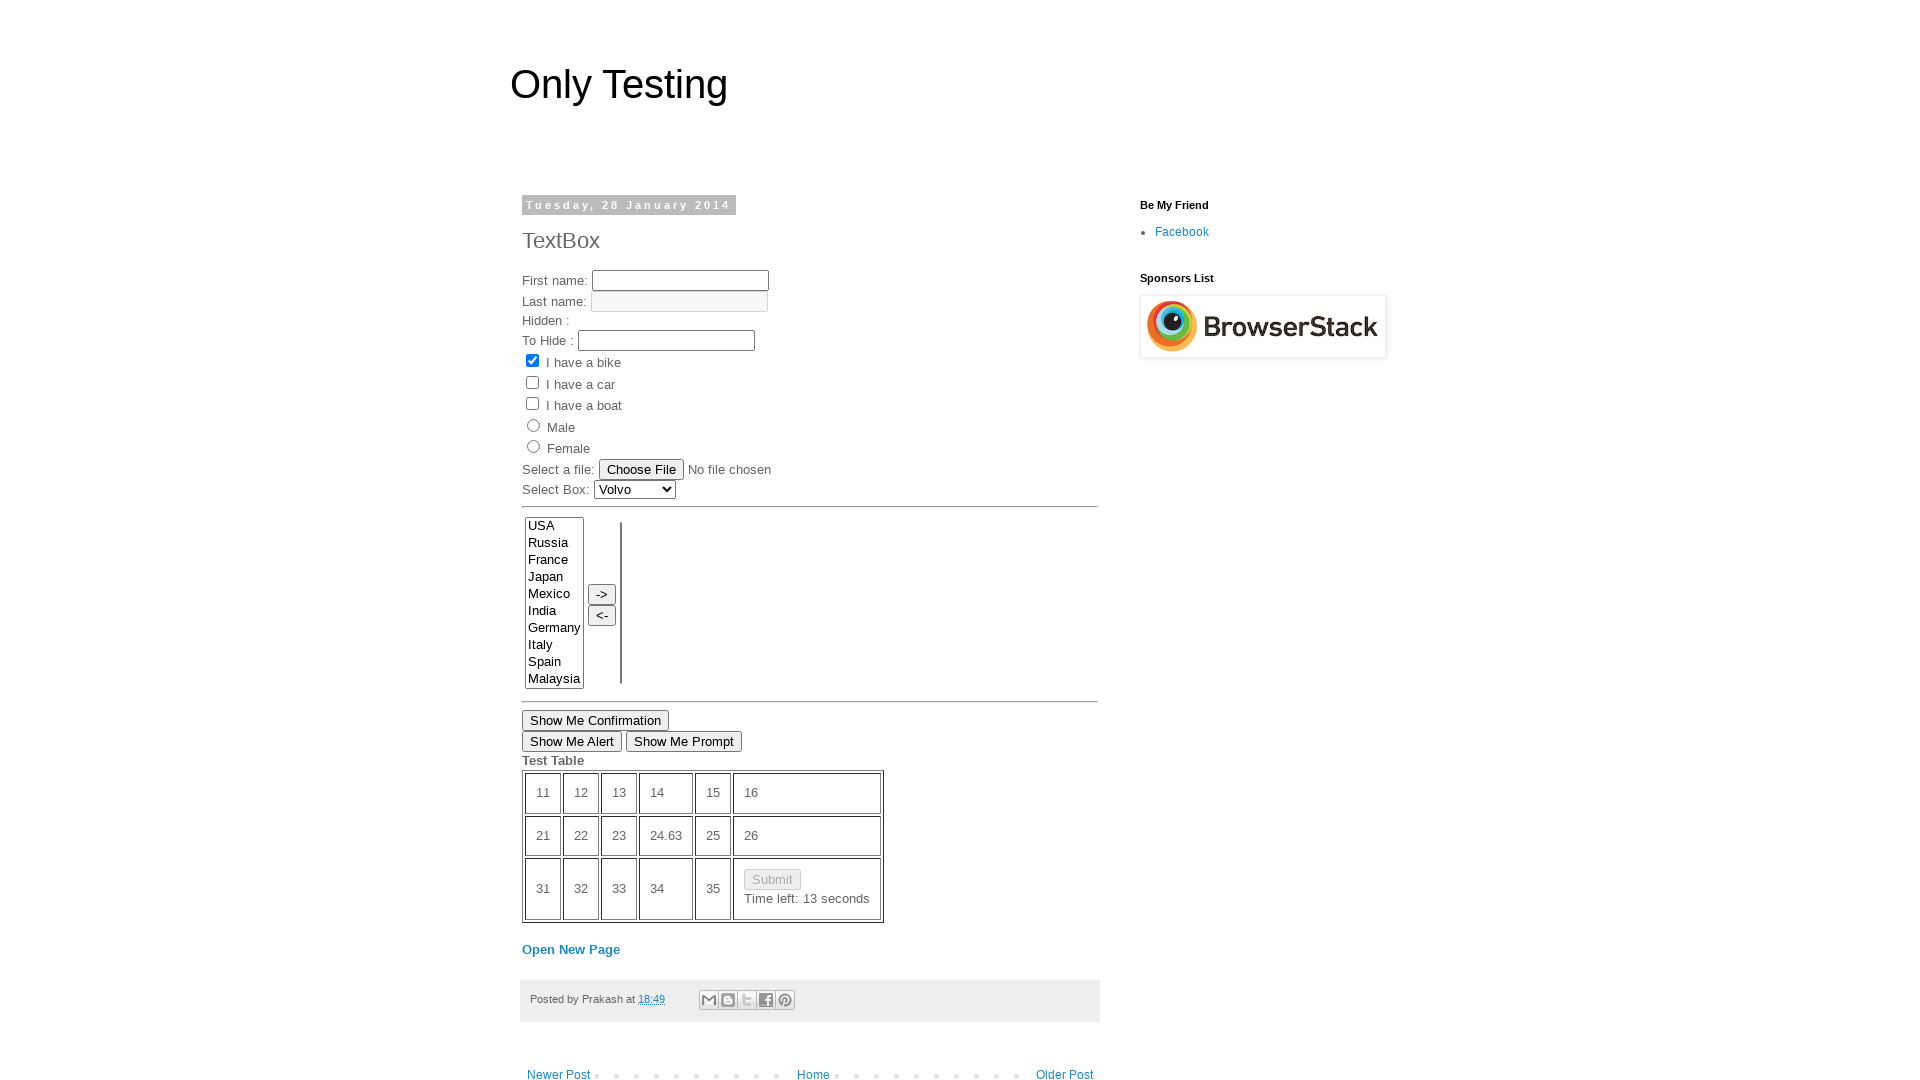